Tests iframe handling by switching between frames, extracting text from frames, navigating to different pages, and working with nested frames

Starting URL: https://demoqa.com/frames

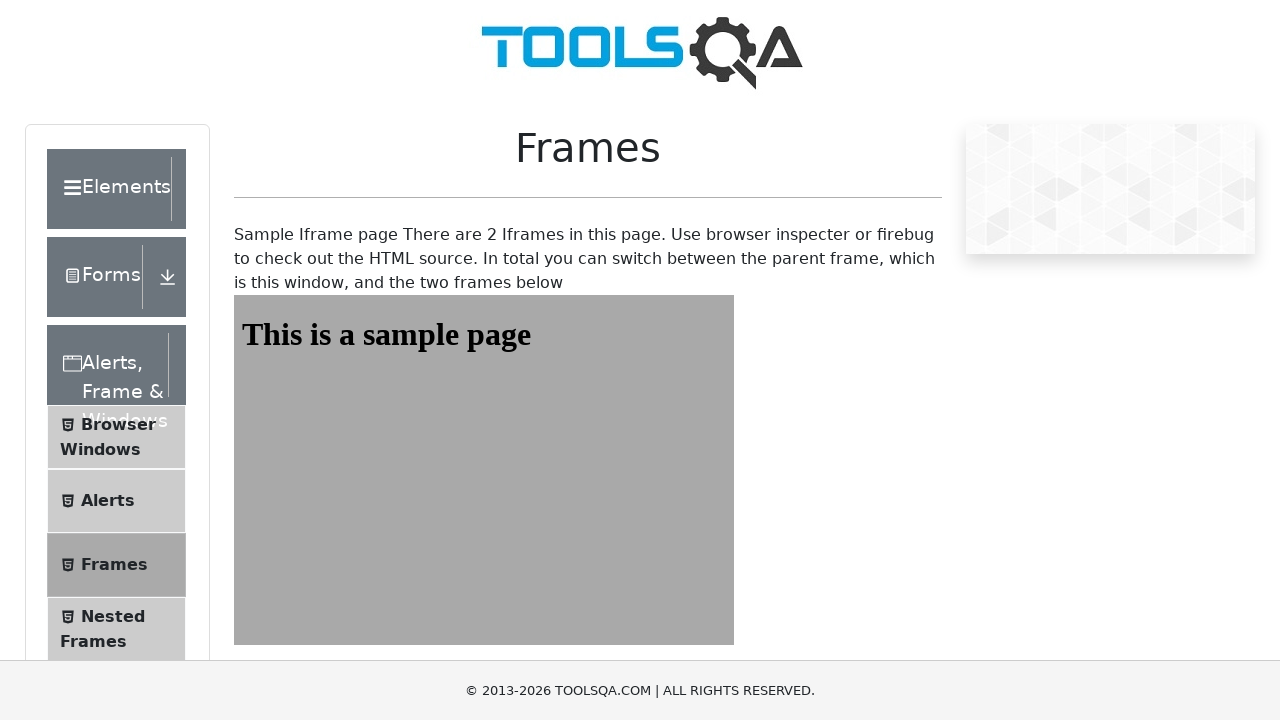

Located first iframe element
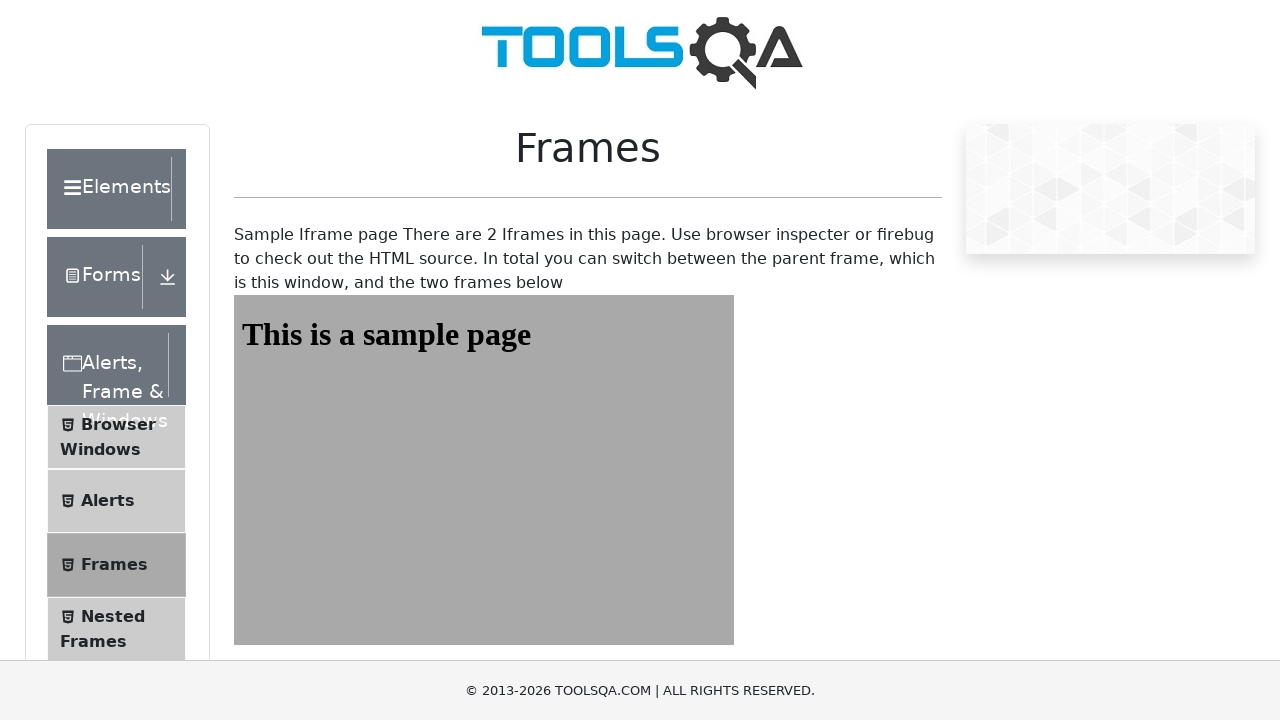

Extracted text from first frame: 'This is a sample page'
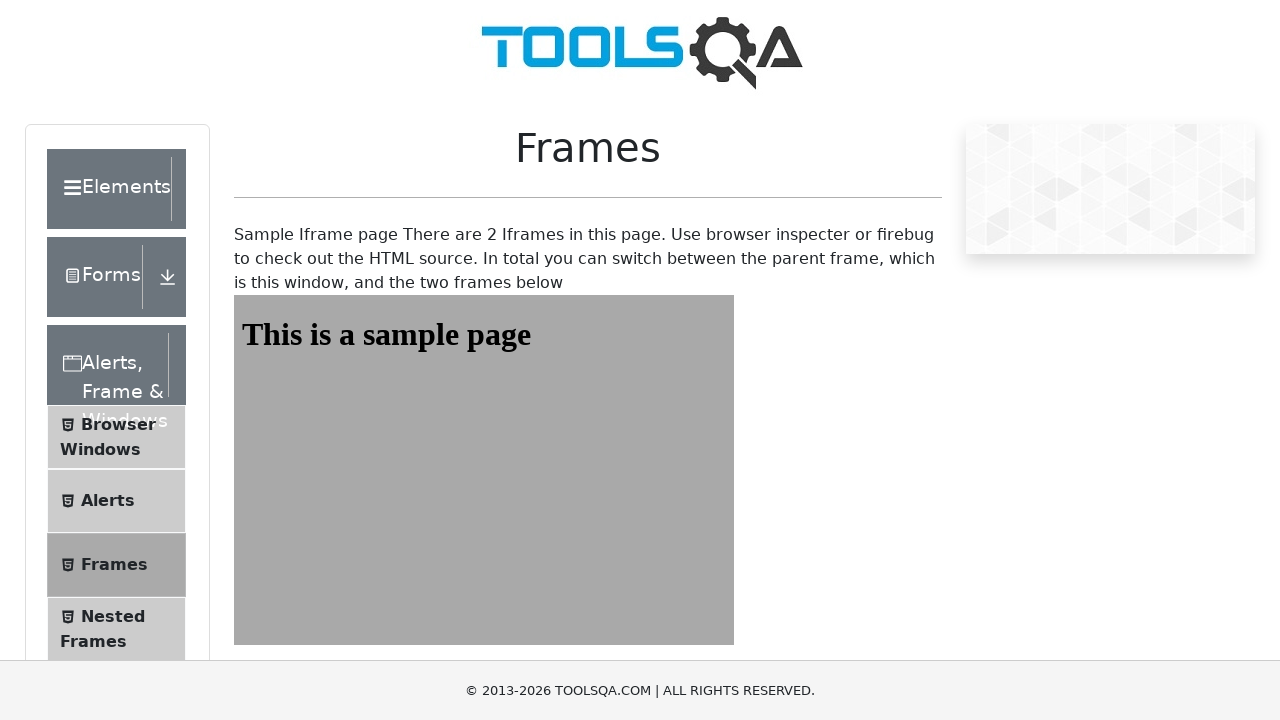

Clicked on Forms menu item at (94, 277) on xpath=//div[contains(text(),'Forms')]
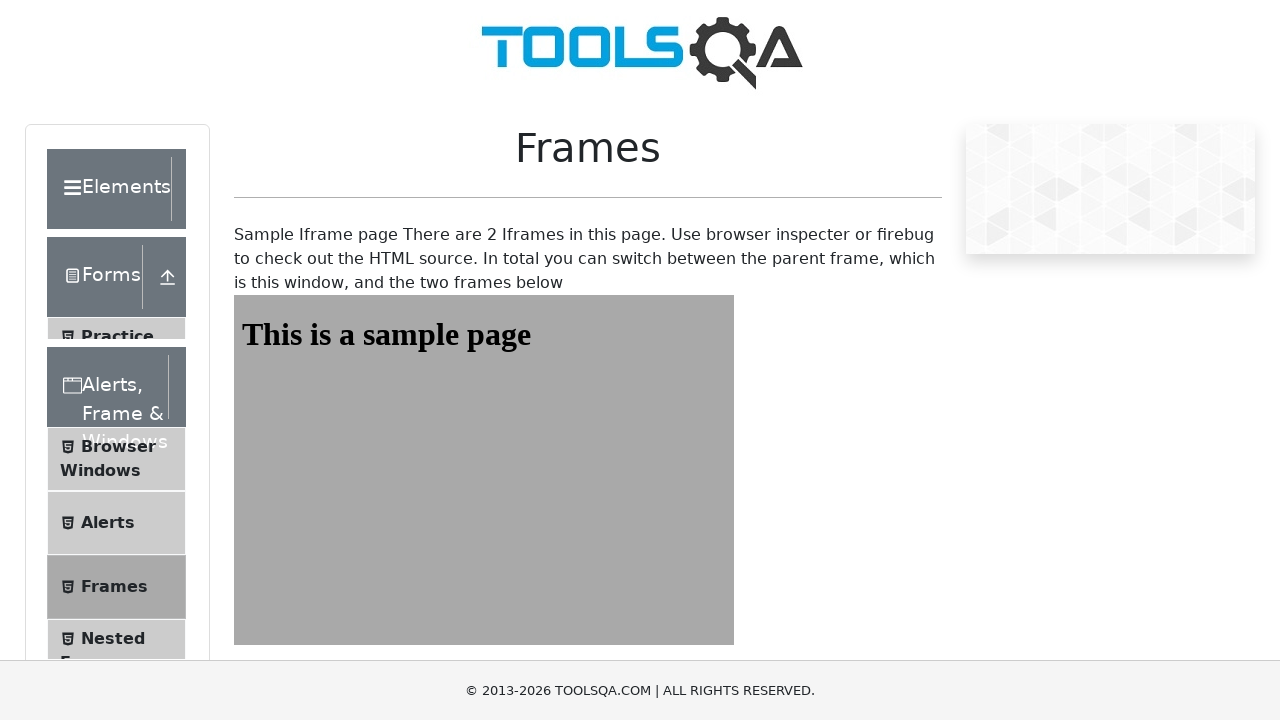

Clicked on Practice Form submenu at (117, 336) on xpath=//span[contains(text(),'Practice Form')]
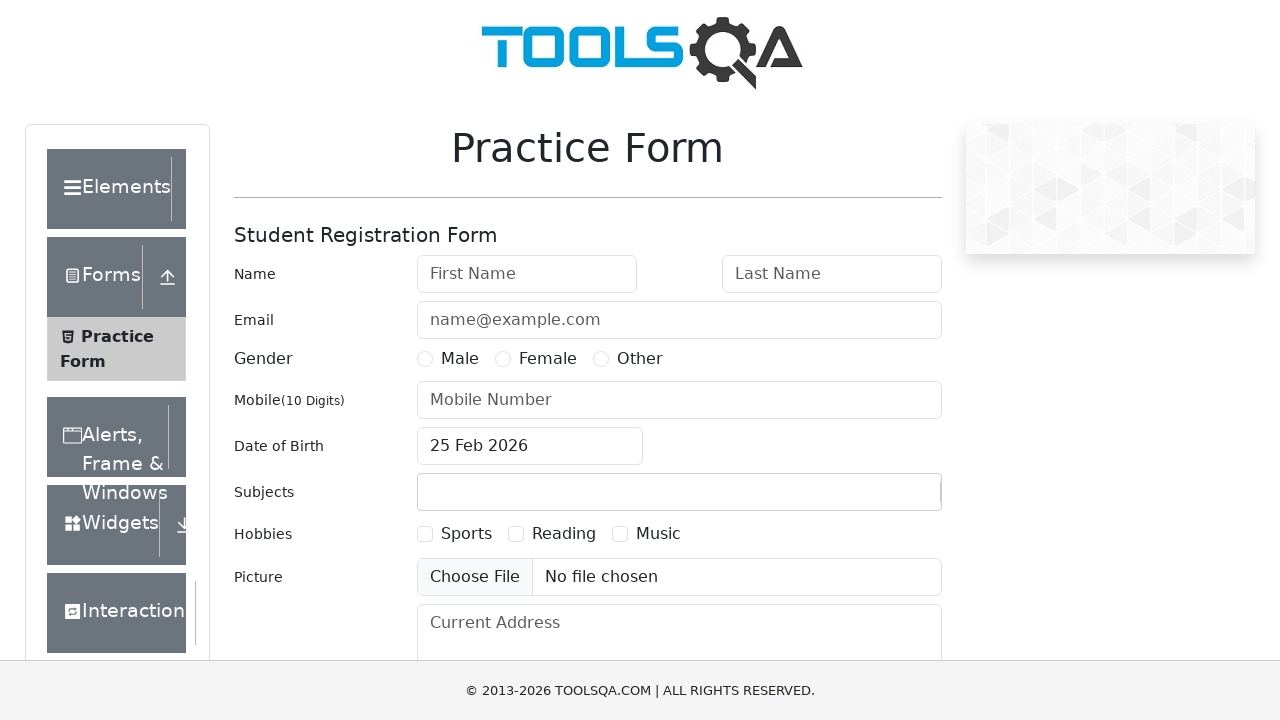

Navigated to nested frames page at https://demoqa.com/nestedframes
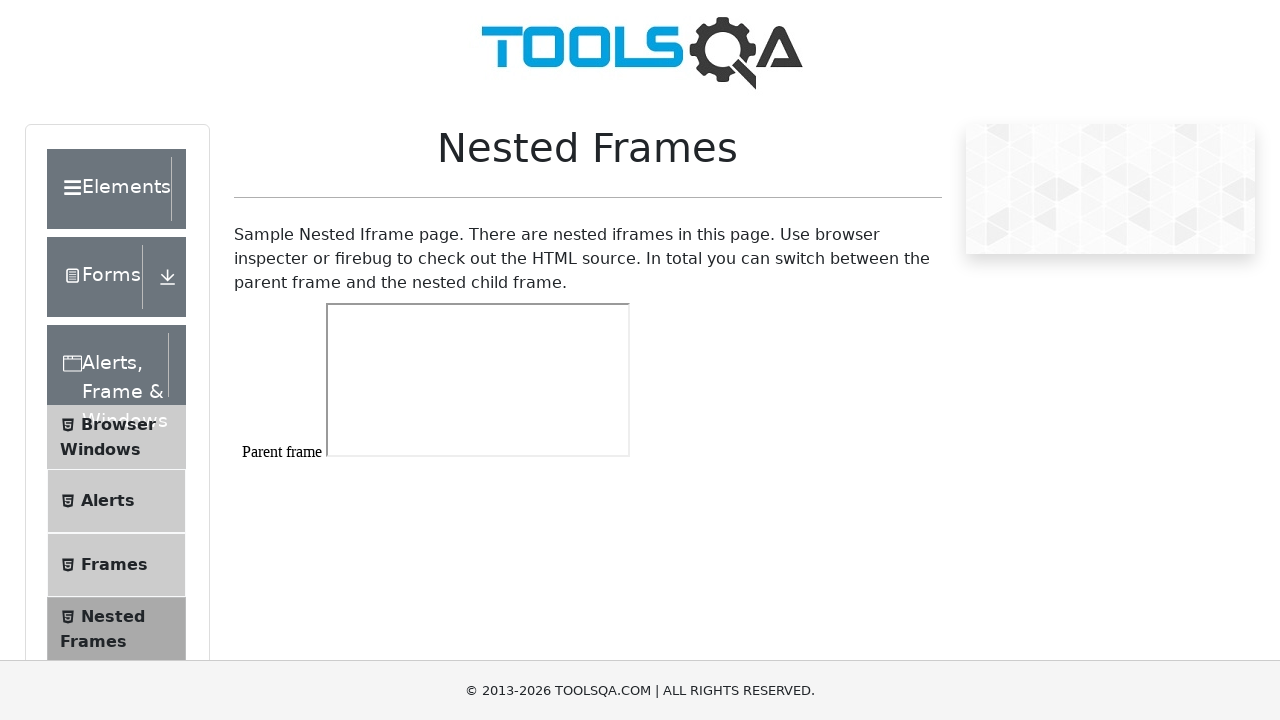

Located parent iframe element
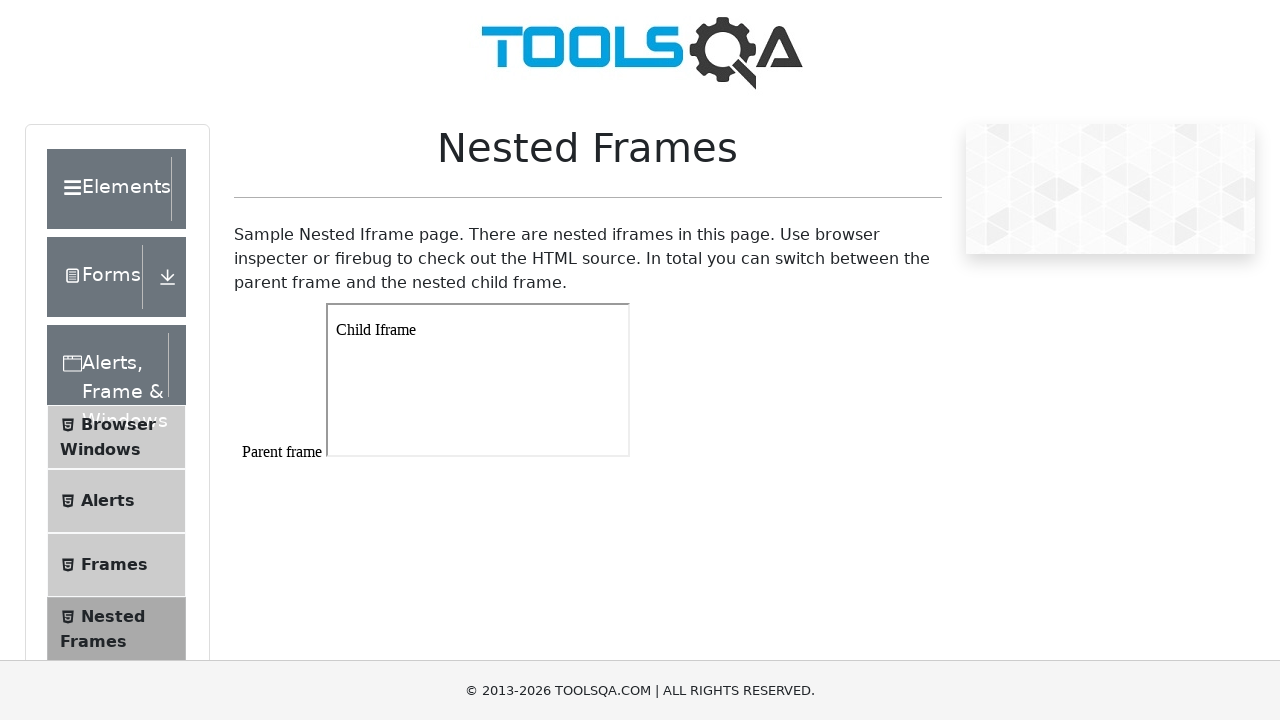

Located child iframe within parent frame
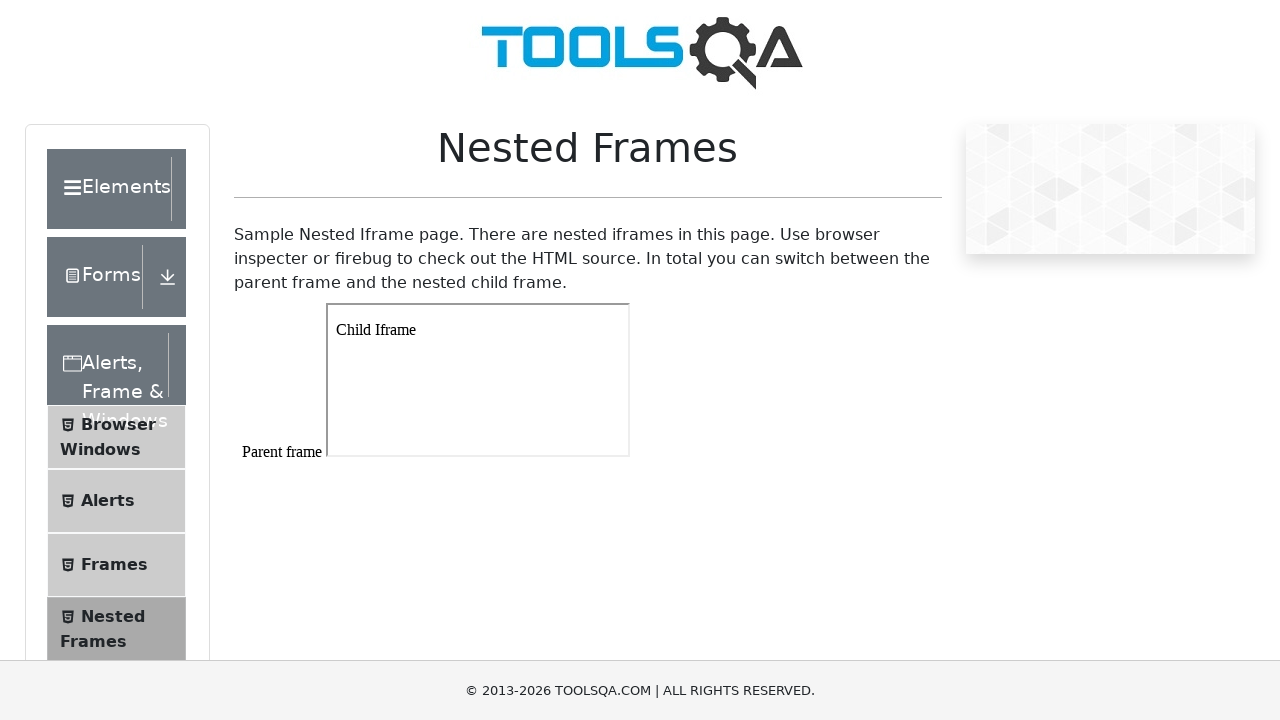

Extracted text from child frame: 'Child Iframe'
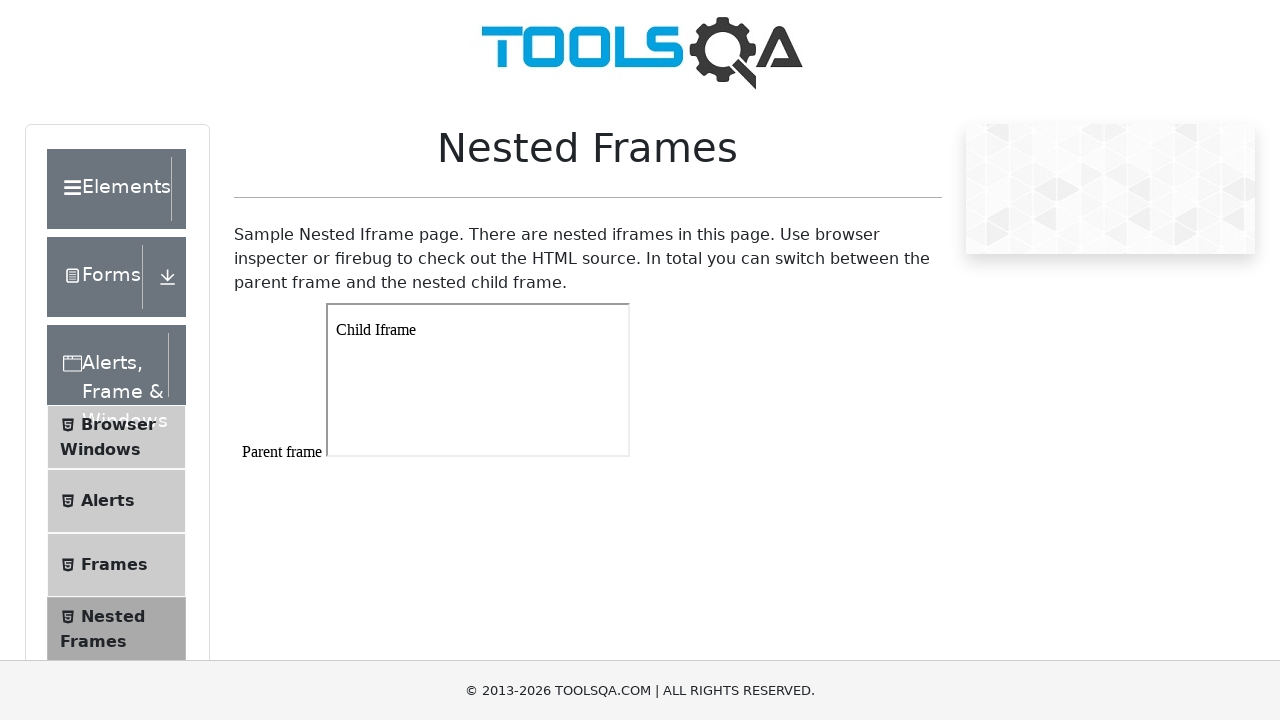

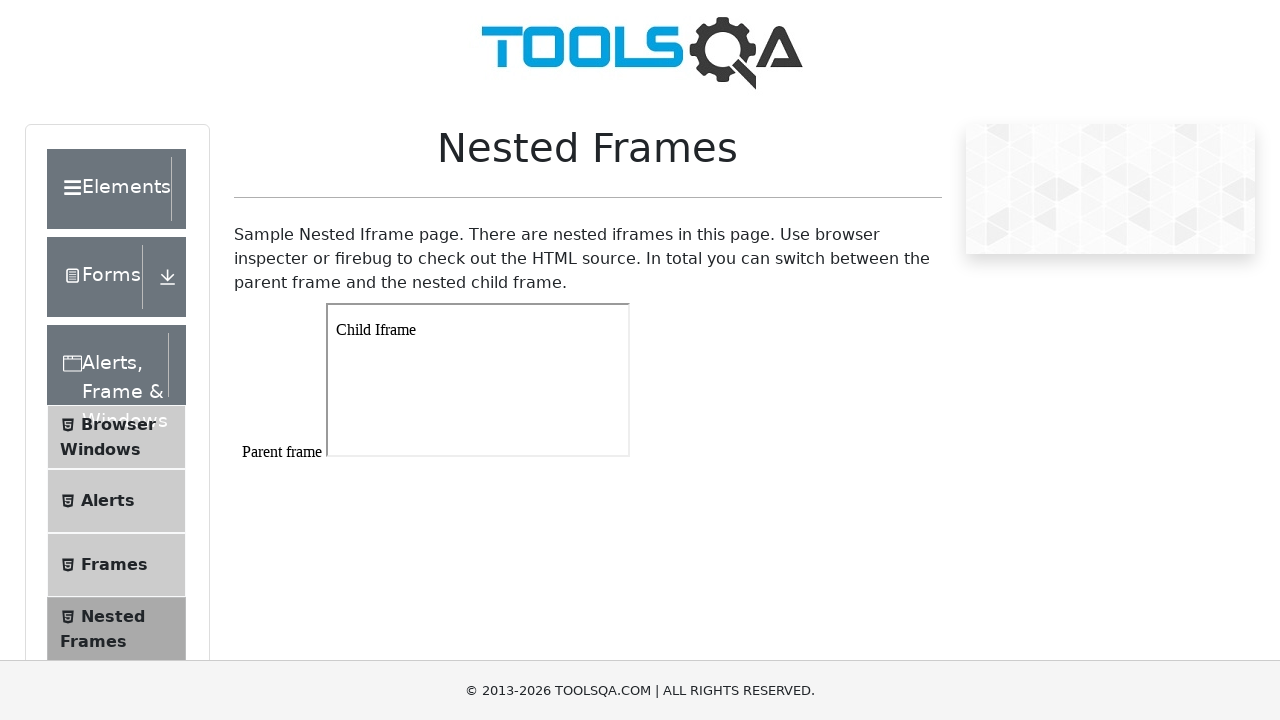